Tests multiple selection in a jQuery combo tree dropdown by clicking the dropdown and selecting multiple choices

Starting URL: https://www.jqueryscript.net/demo/Drop-Down-Combo-Tree/

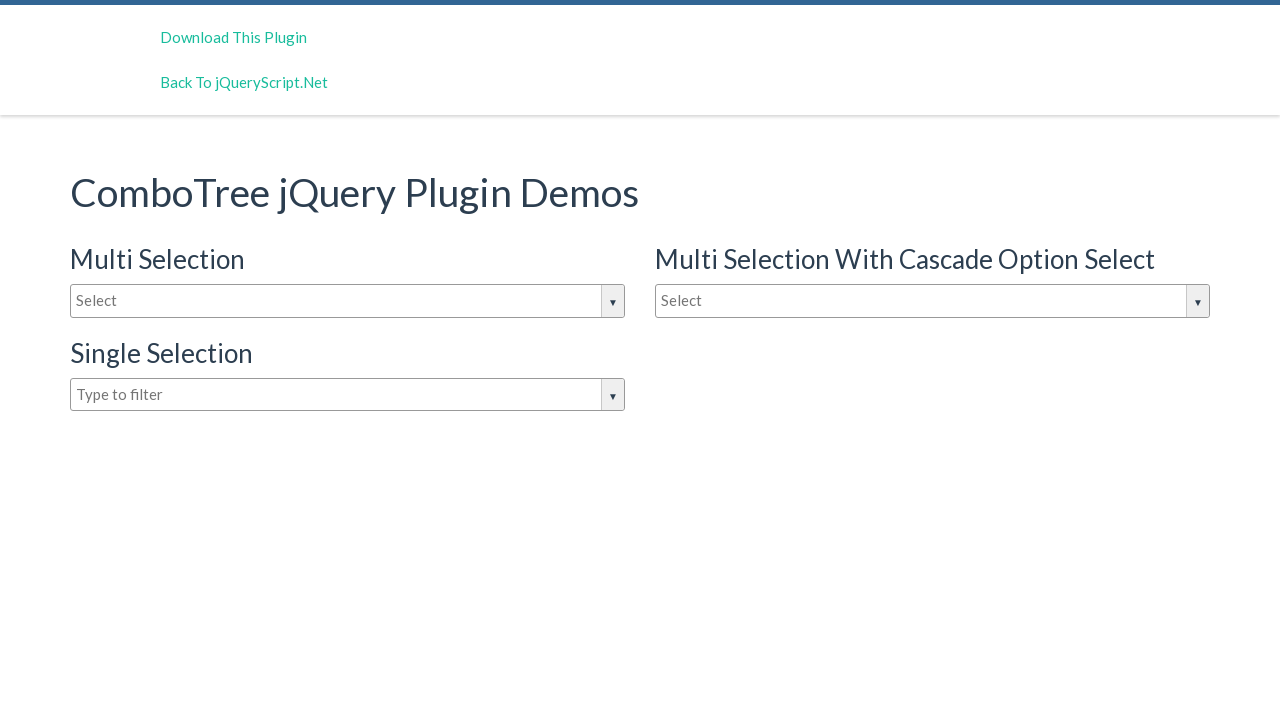

Clicked dropdown to open jQuery combo tree at (348, 301) on #justAnInputBox
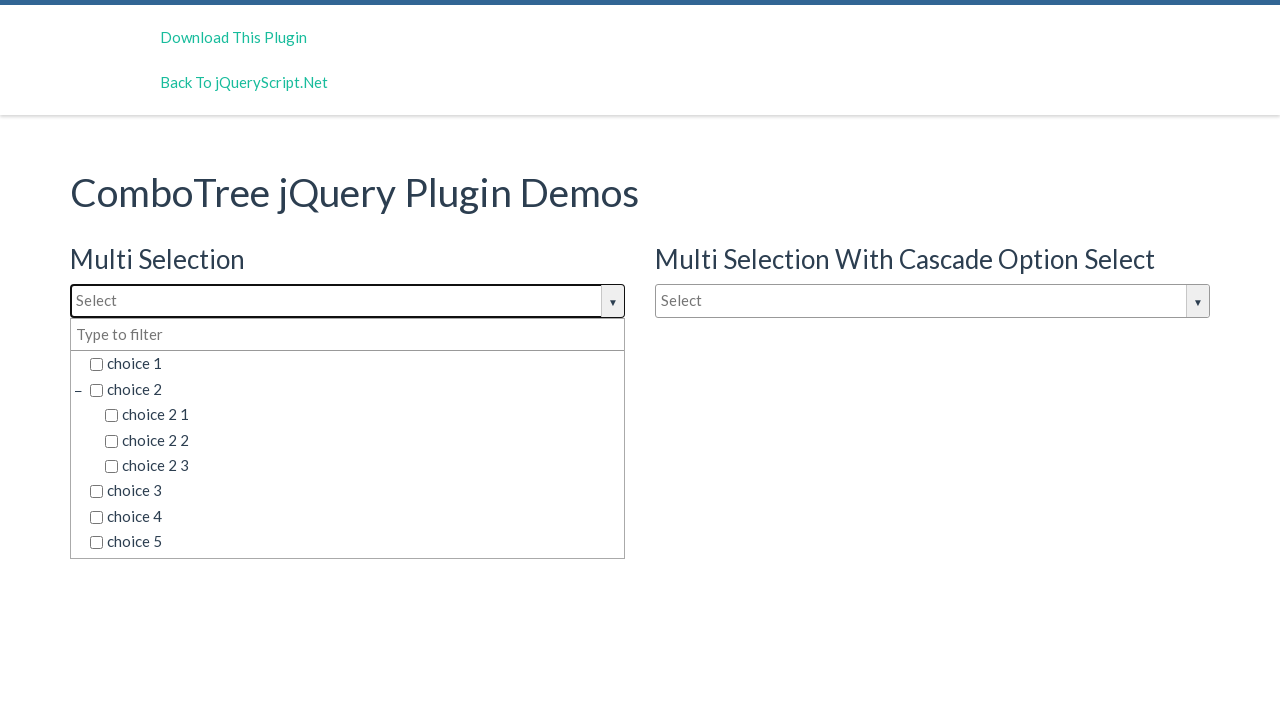

Dropdown choices loaded and visible
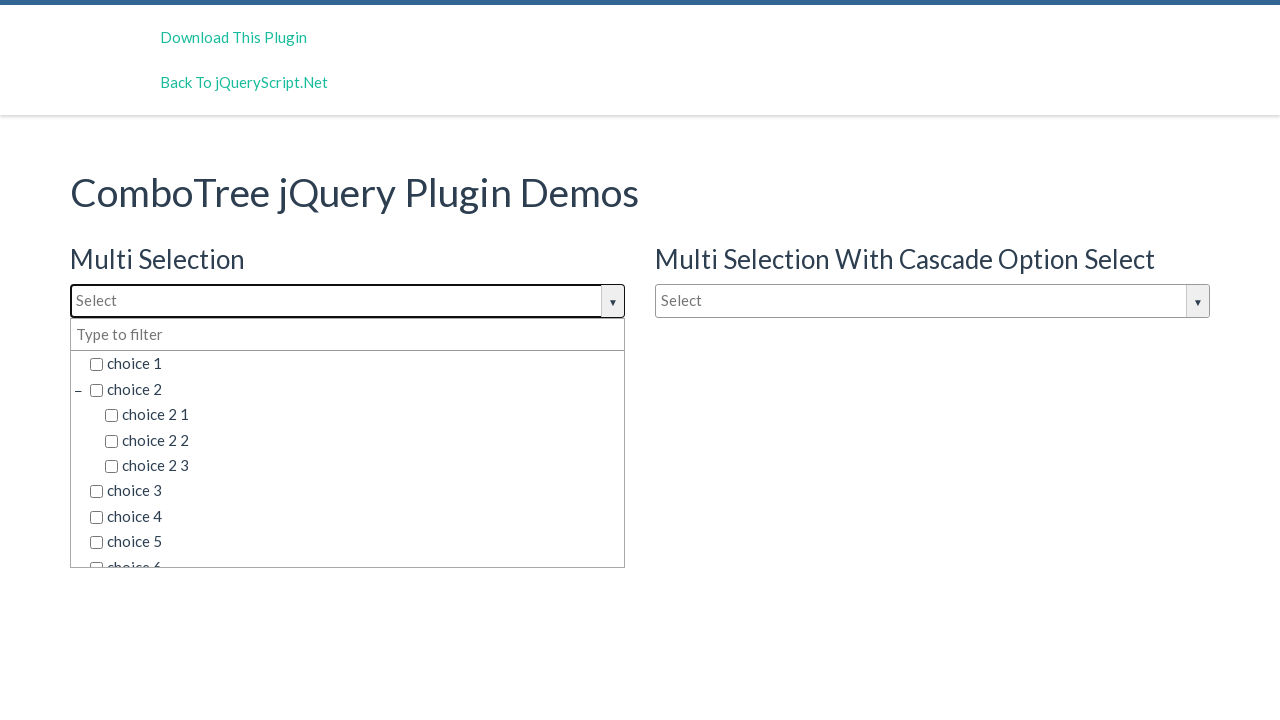

Selected 'choice 1' at (355, 364) on span.comboTreeItemTitle:has-text('choice 1')
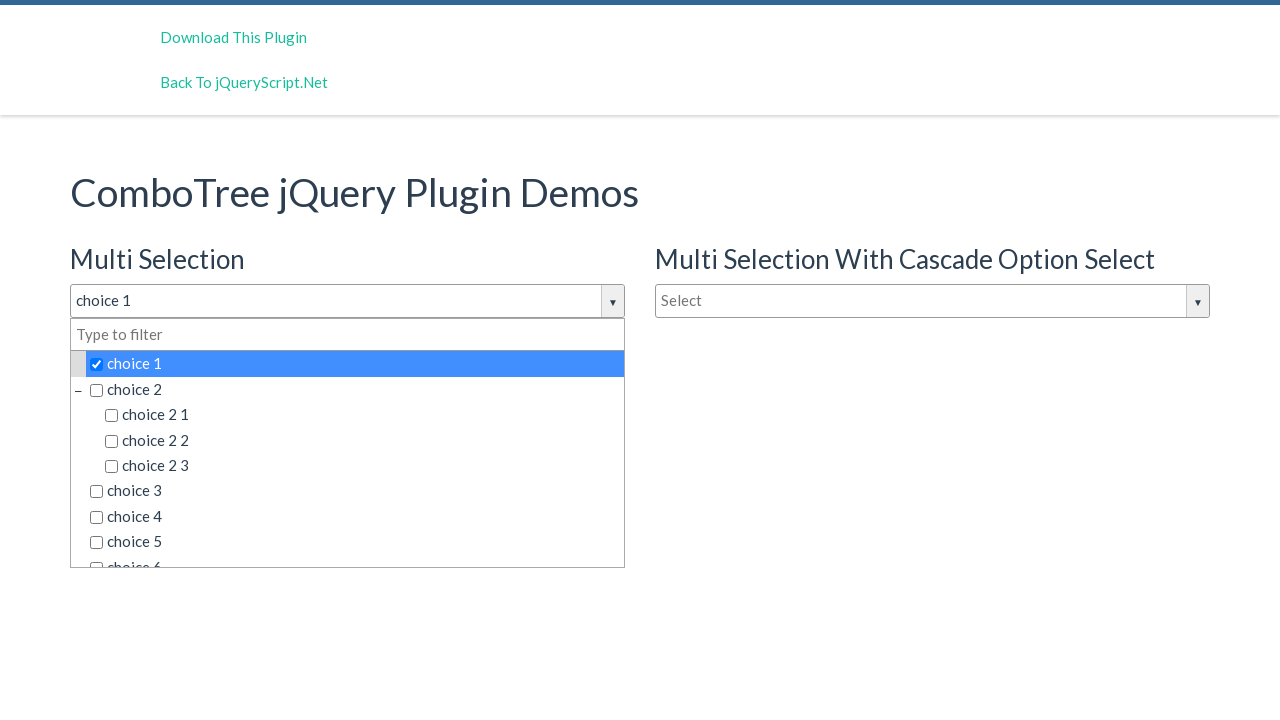

Selected 'choice 3' at (355, 491) on span.comboTreeItemTitle:has-text('choice 3')
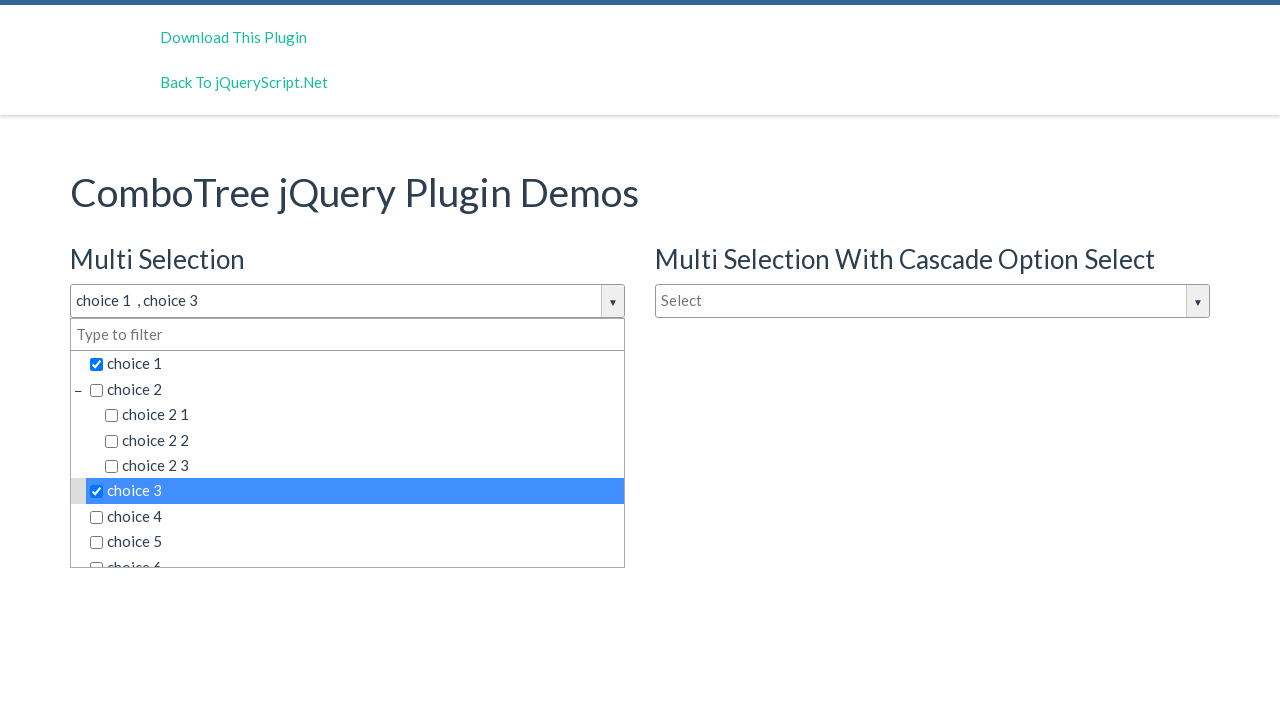

Selected 'choice 6' at (355, 554) on span.comboTreeItemTitle:has-text('choice 6')
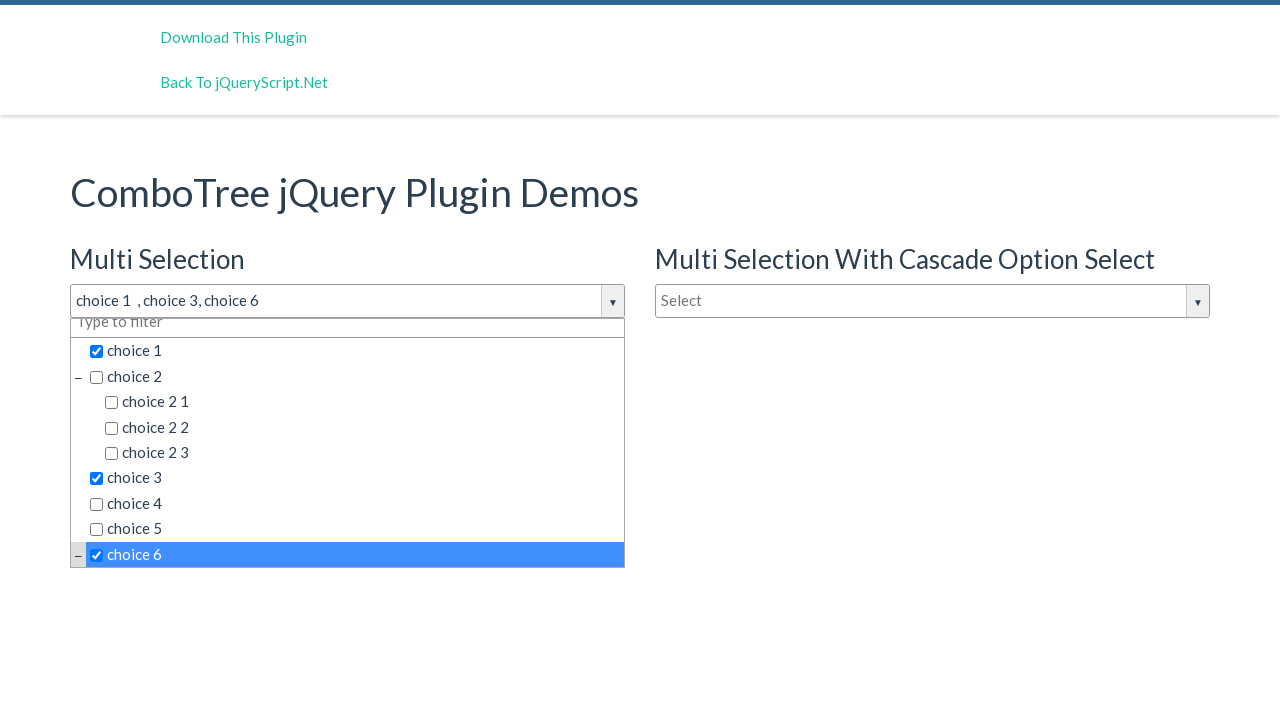

Selected 'choice 7' at (355, 554) on span.comboTreeItemTitle:has-text('choice 7')
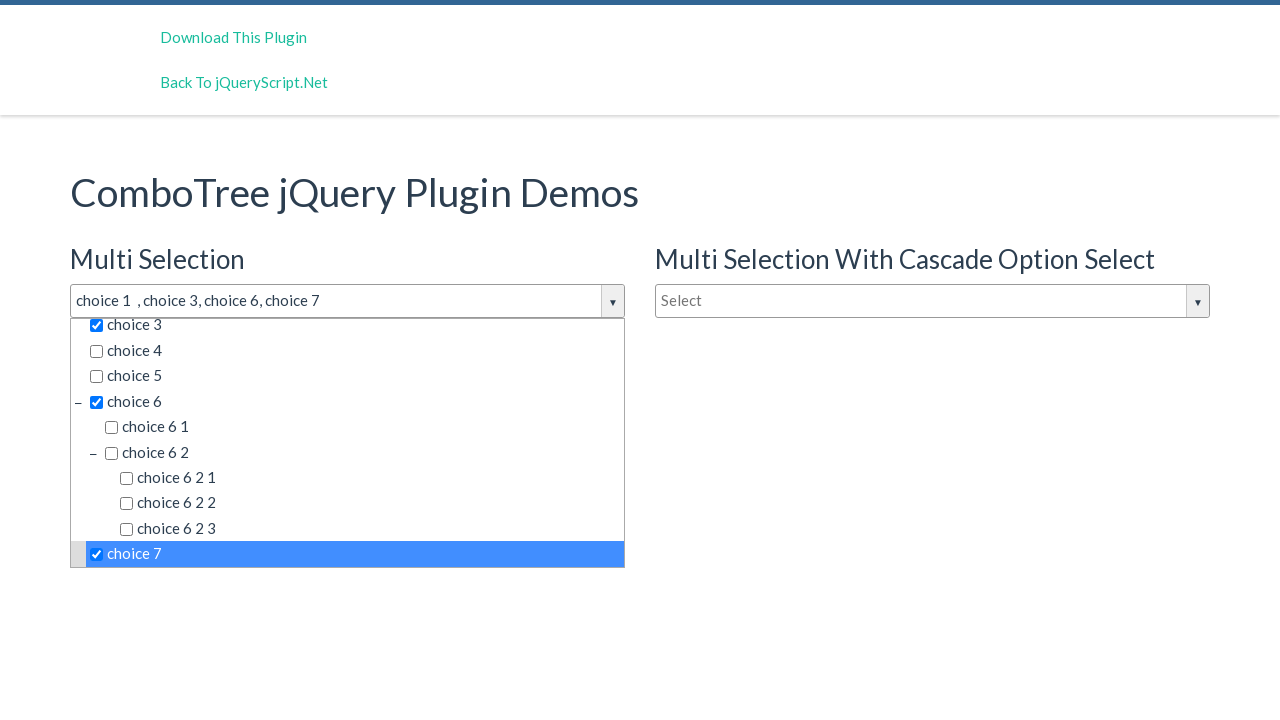

Selected 'choice 6 2 2' at (370, 503) on span.comboTreeItemTitle:has-text('choice 6 2 2')
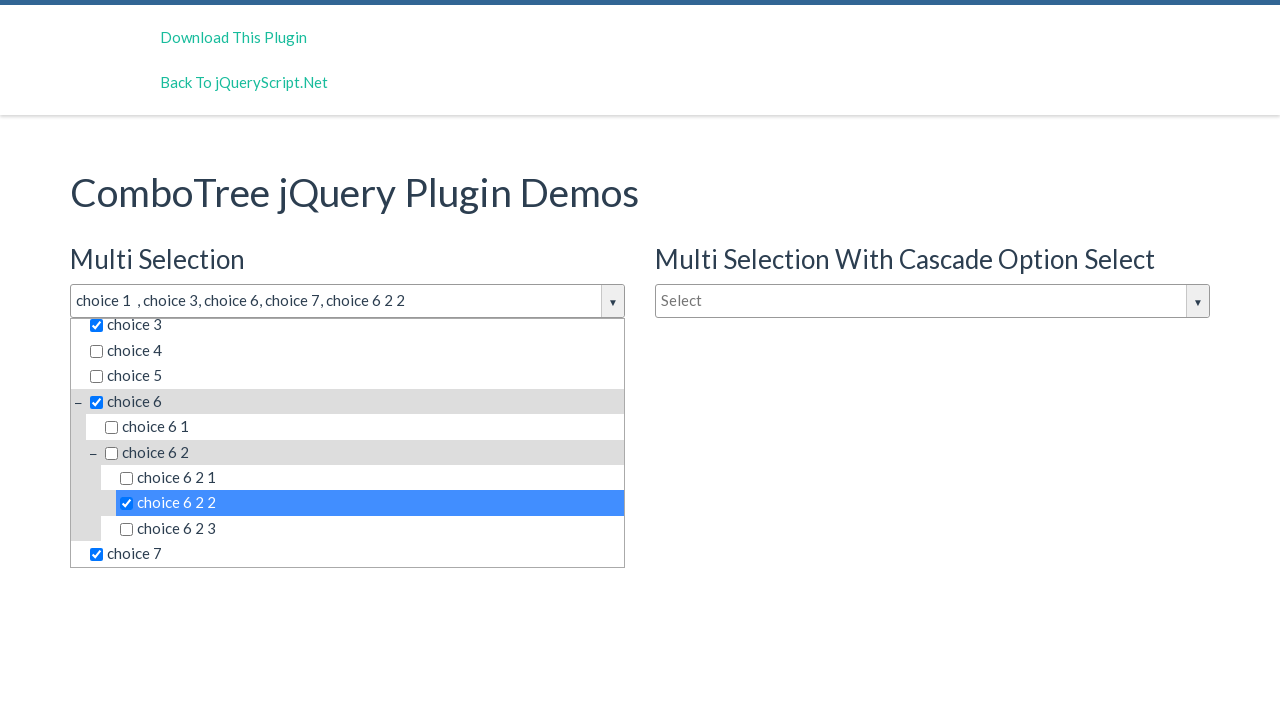

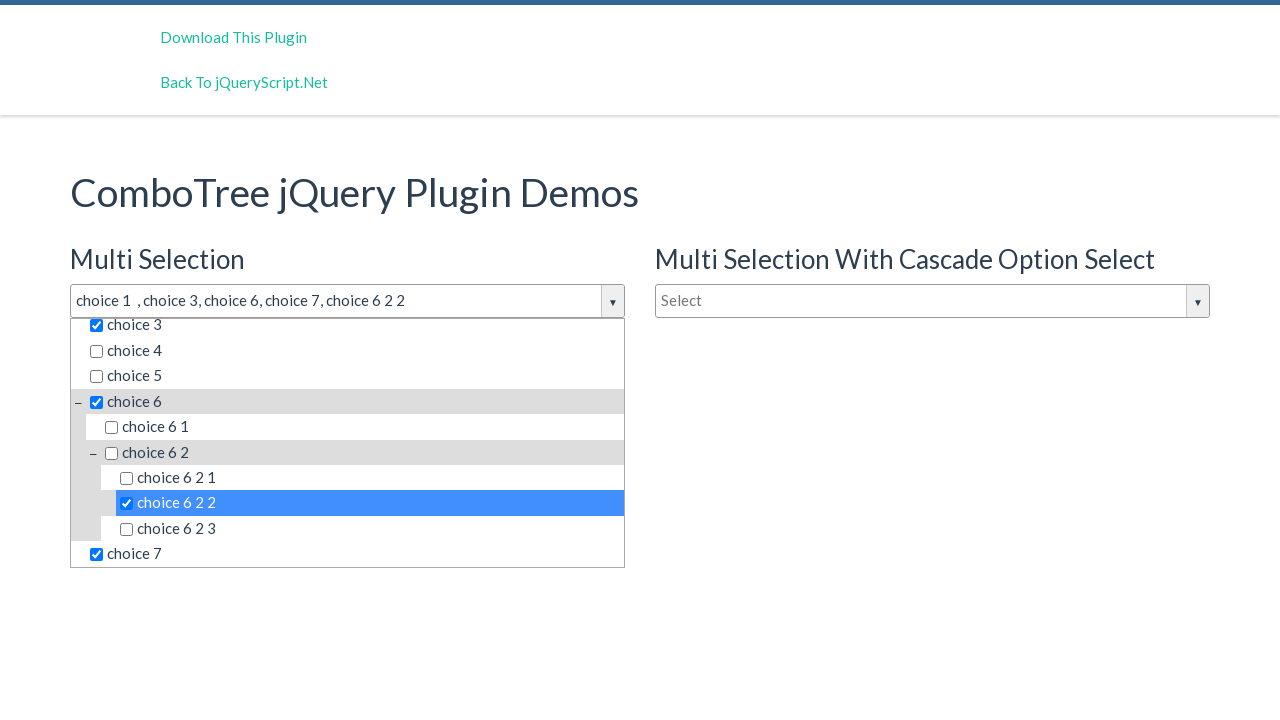